Tests FAQ accordion by clicking question 6 and verifying the answer text about order cancellation

Starting URL: https://qa-scooter.praktikum-services.ru/

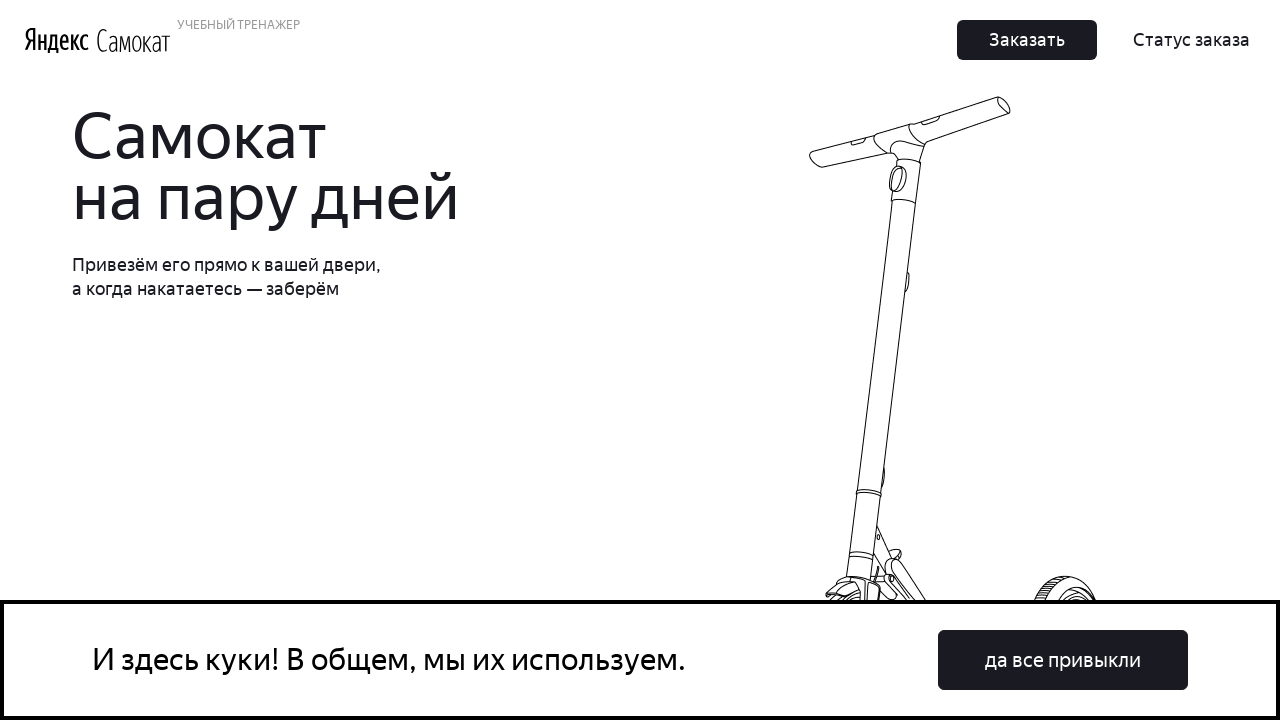

Clicked on FAQ question 6 accordion heading at (967, 436) on #accordion__heading-6
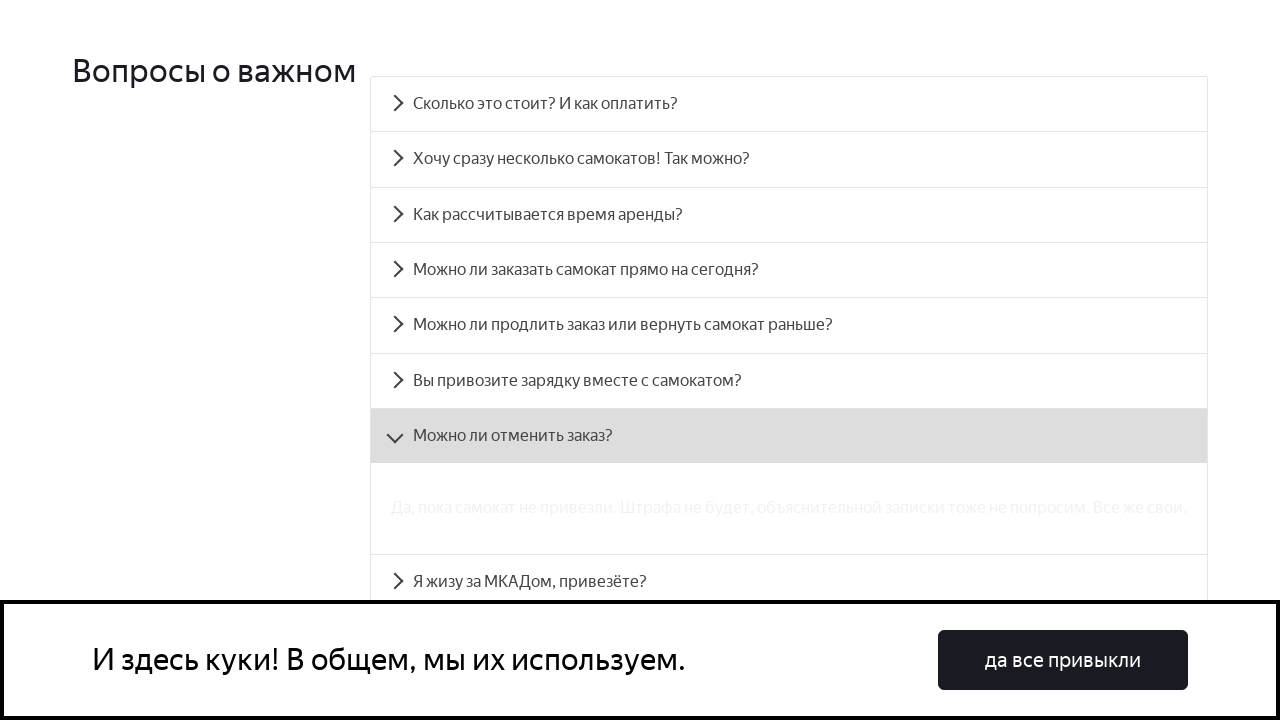

Answer panel for question 6 became visible
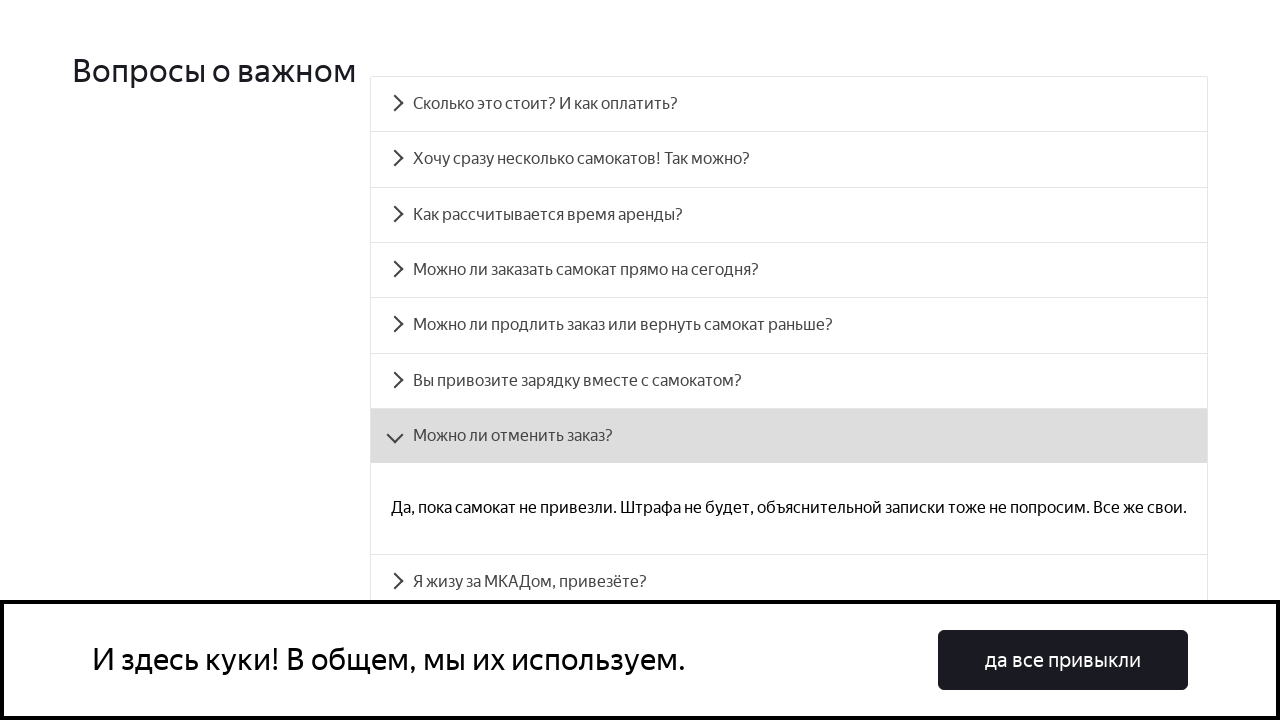

Retrieved answer text from question 6 panel
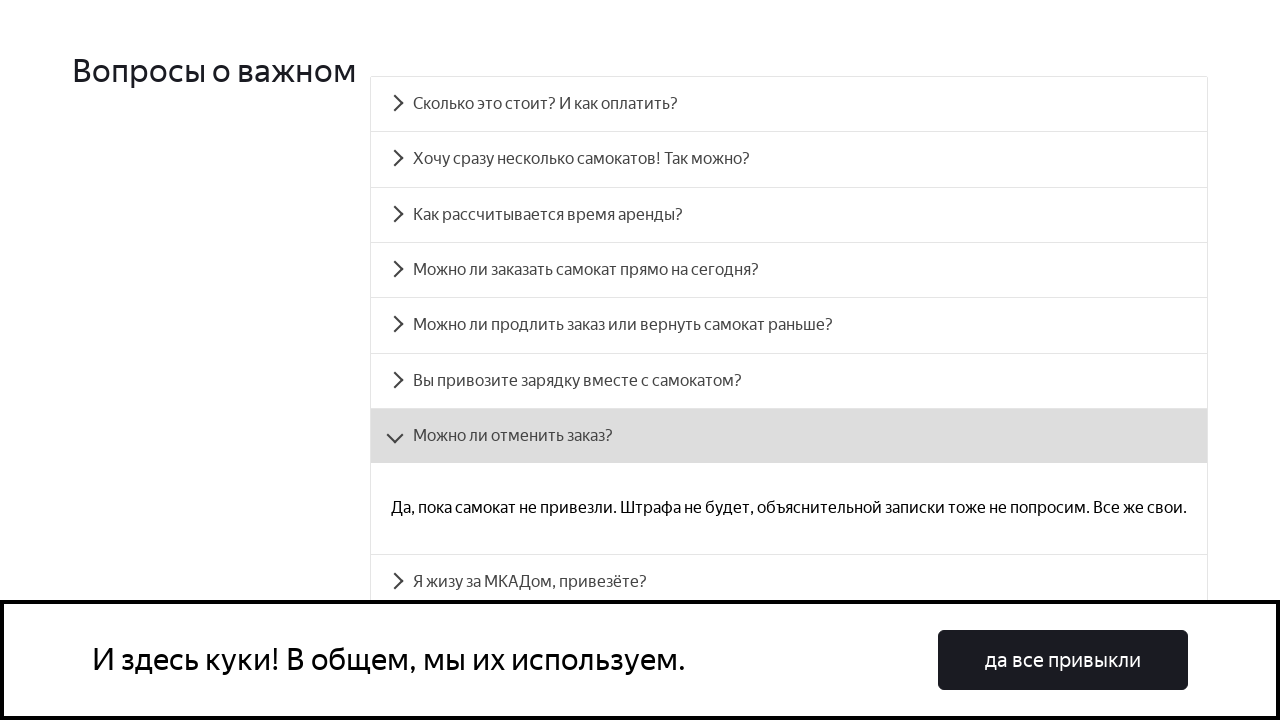

Verified answer text matches expected order cancellation policy
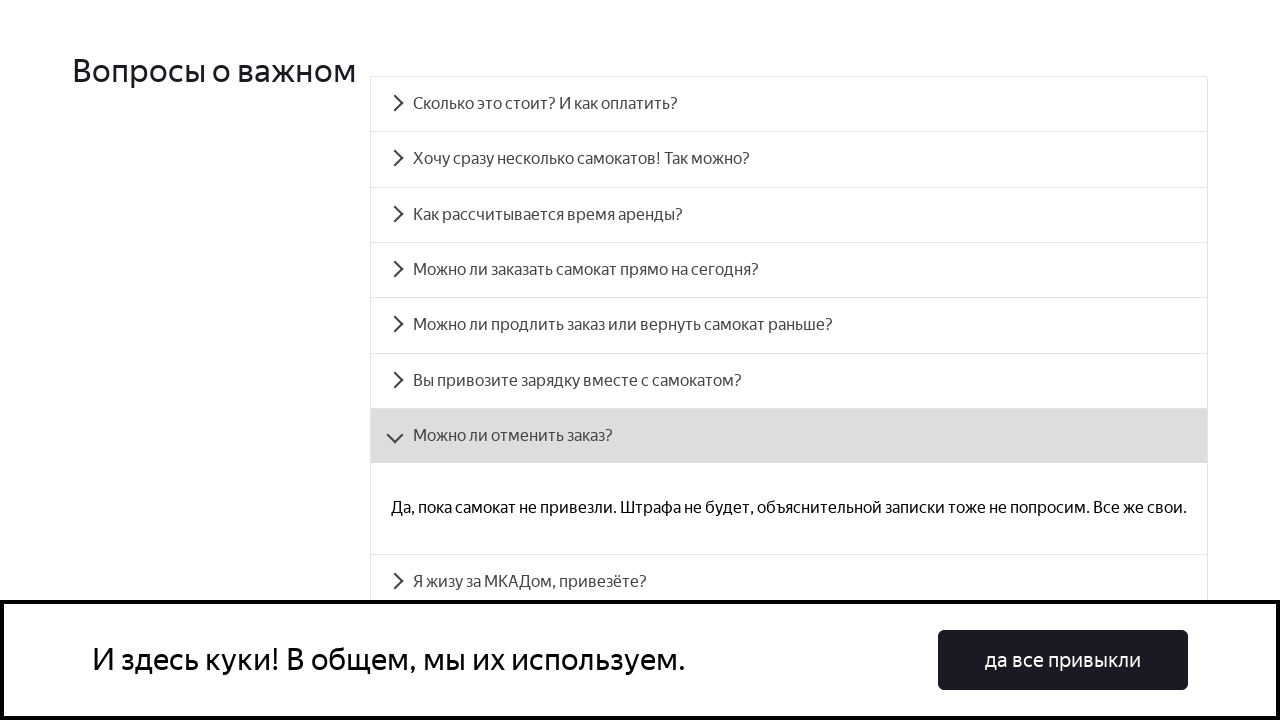

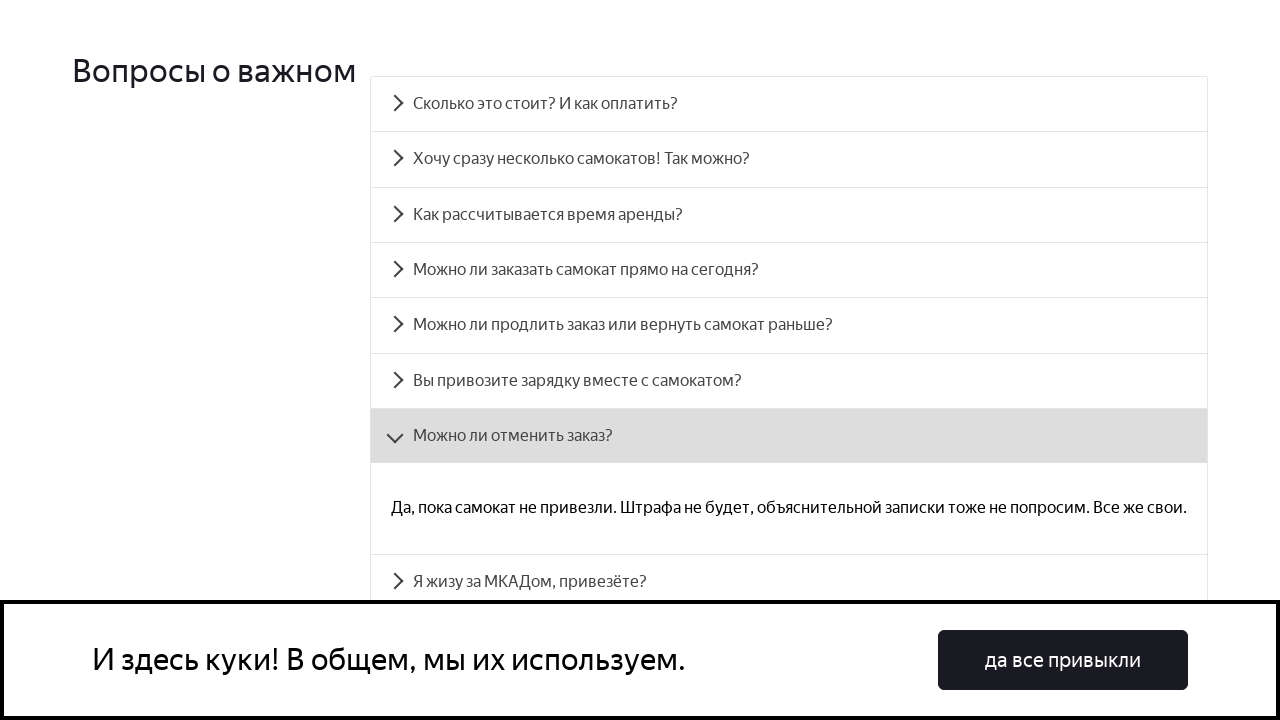